Tests the full todo workflow: adding items, marking some as completed, navigating through filters, and clearing completed items.

Starting URL: https://todomvc.com/examples/react/dist/#/

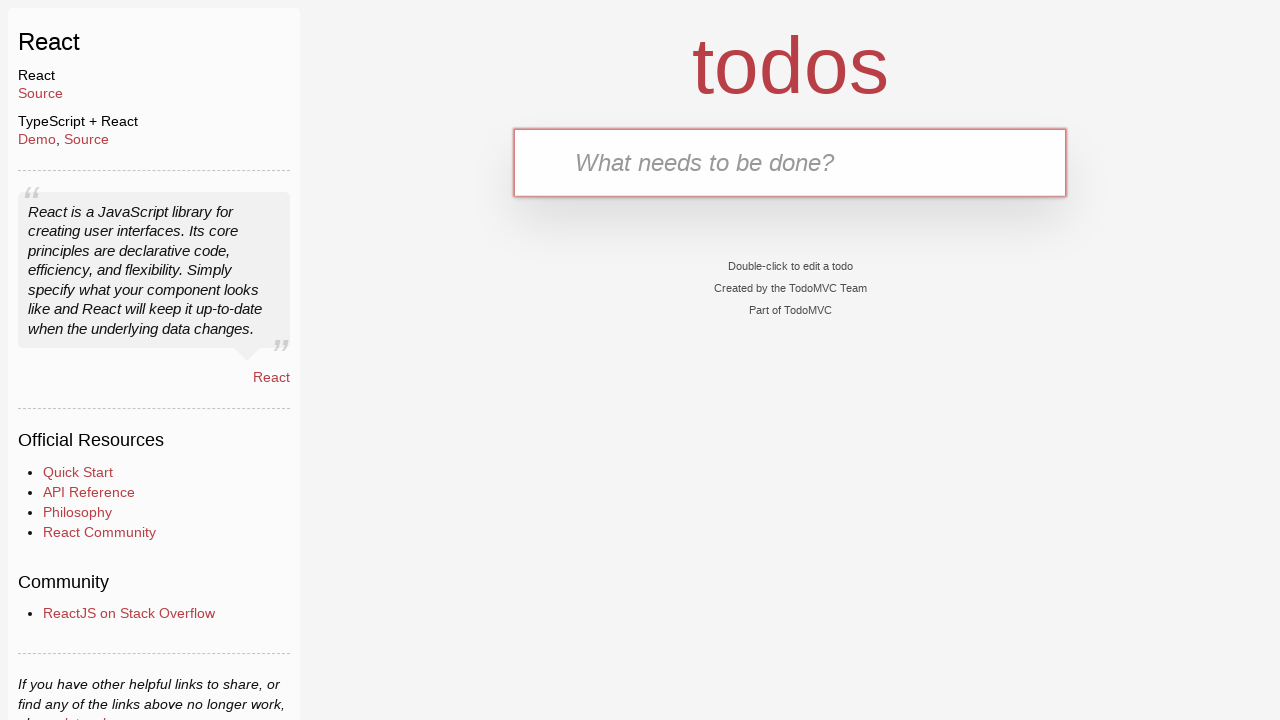

Clicked on the text input field at (790, 162) on internal:testid=[data-testid="text-input"s]
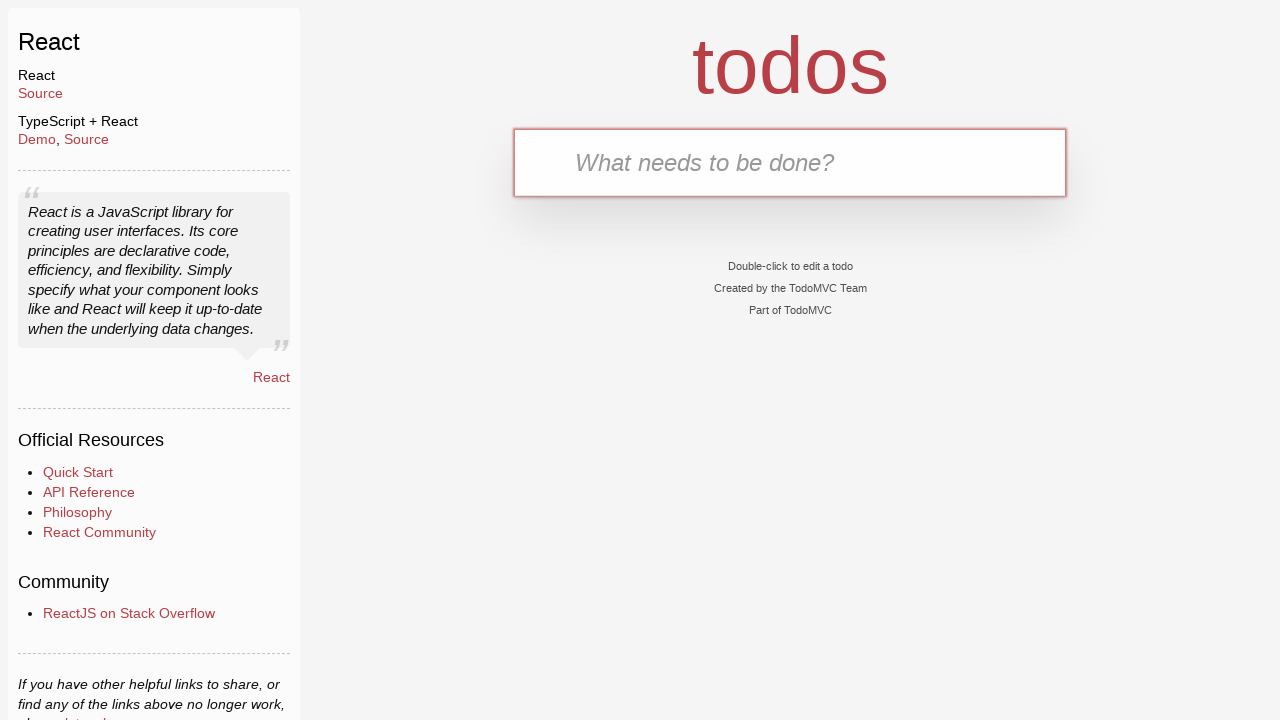

Filled text input with first todo item '1 нотаток' on internal:testid=[data-testid="text-input"s]
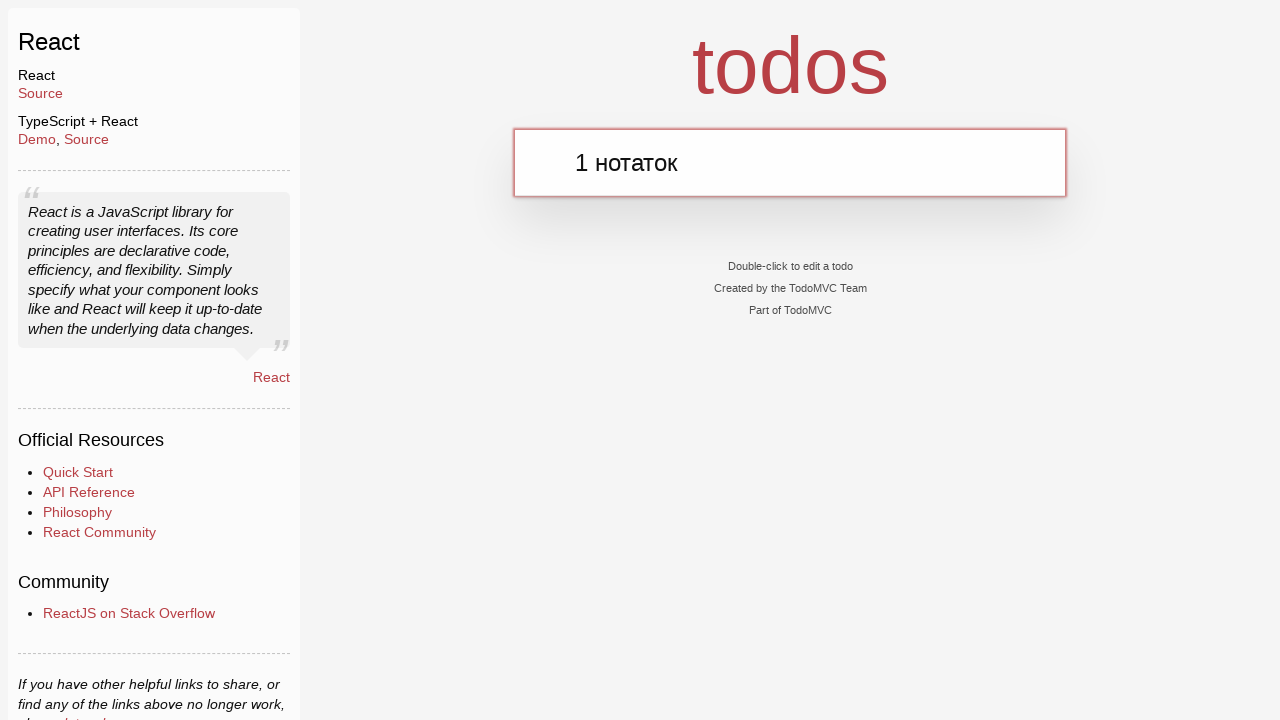

Pressed Enter to add first todo item on internal:testid=[data-testid="text-input"s]
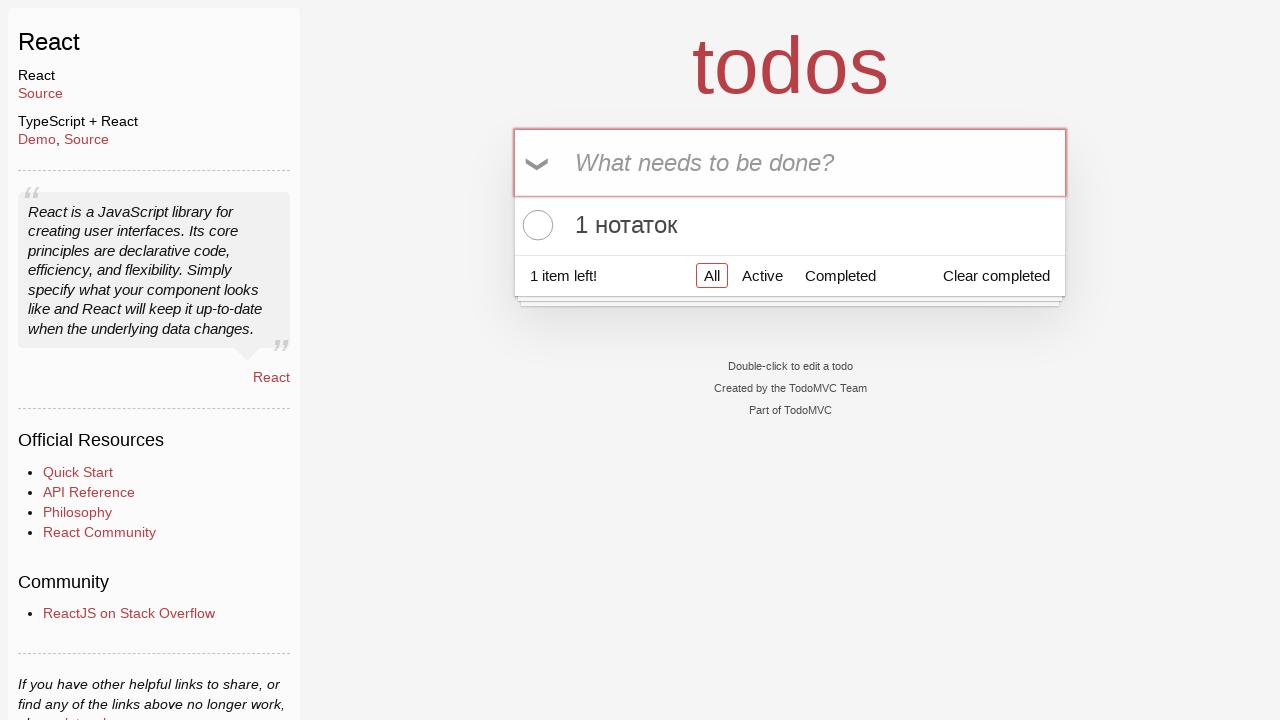

Filled text input with second todo item '2 нотаток' on internal:testid=[data-testid="text-input"s]
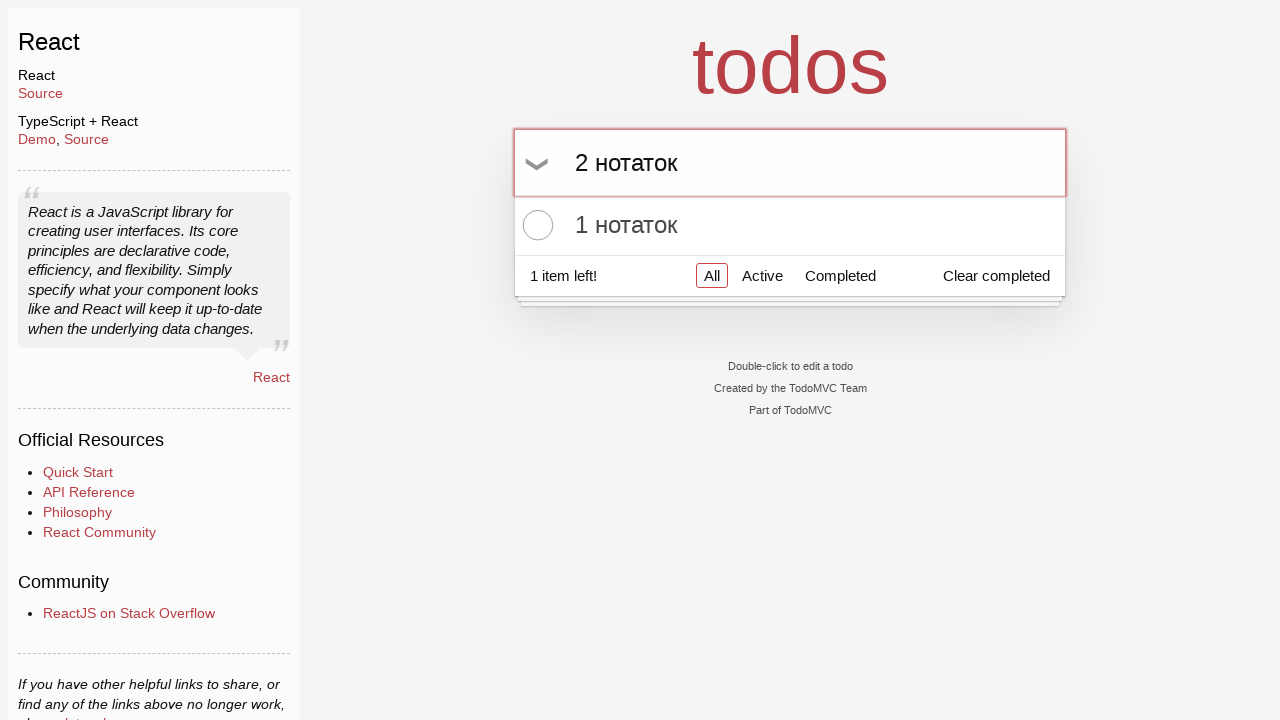

Pressed Enter to add second todo item on internal:testid=[data-testid="text-input"s]
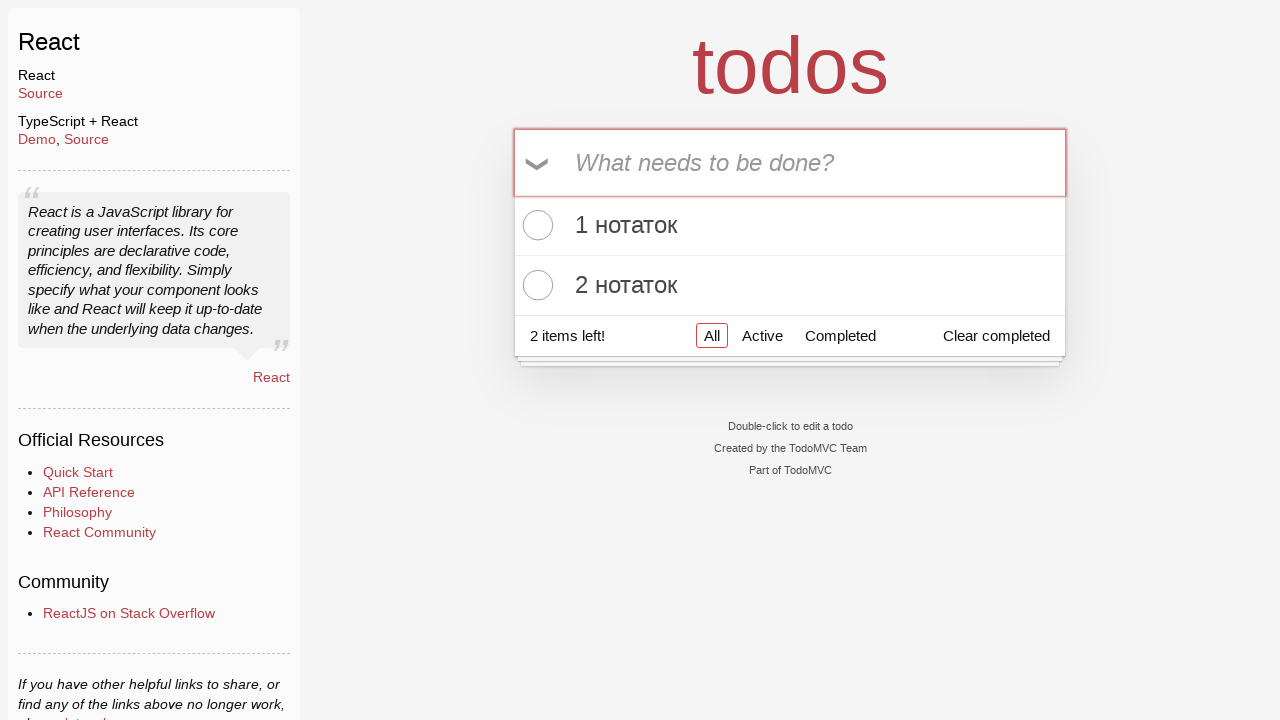

Filled text input with third todo item '3нотаток' on internal:testid=[data-testid="text-input"s]
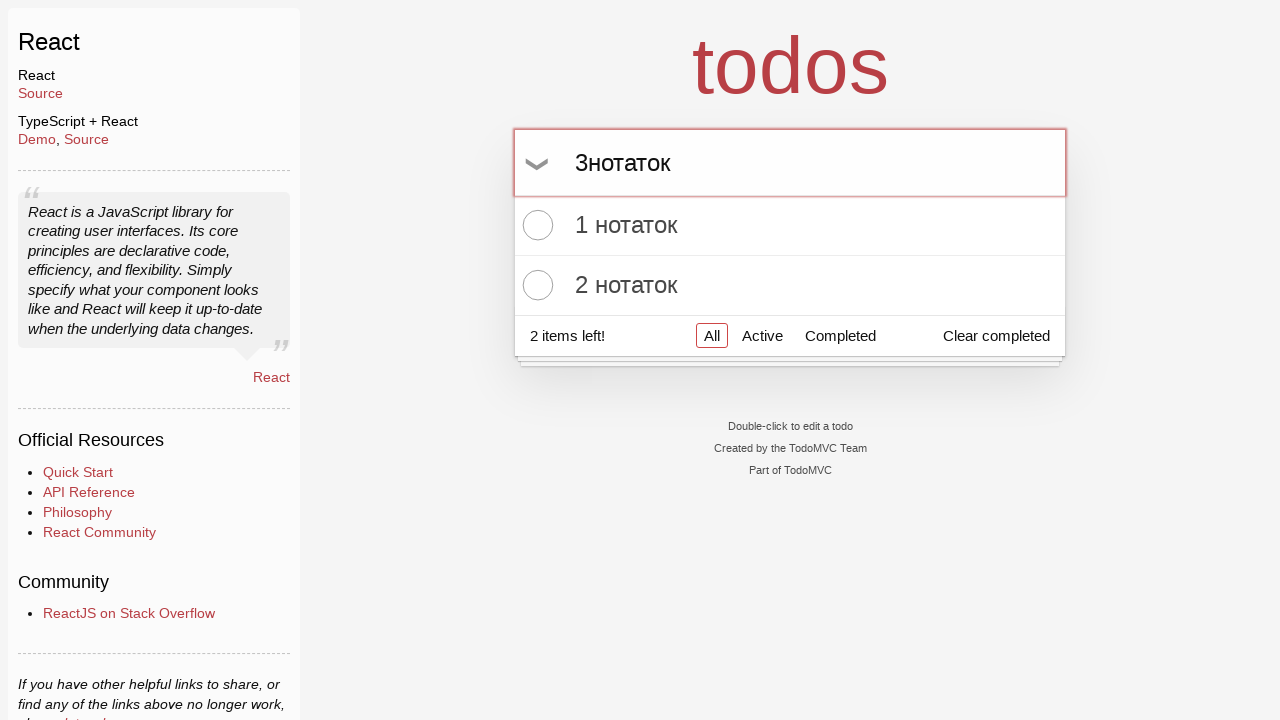

Pressed Enter to add third todo item on internal:testid=[data-testid="text-input"s]
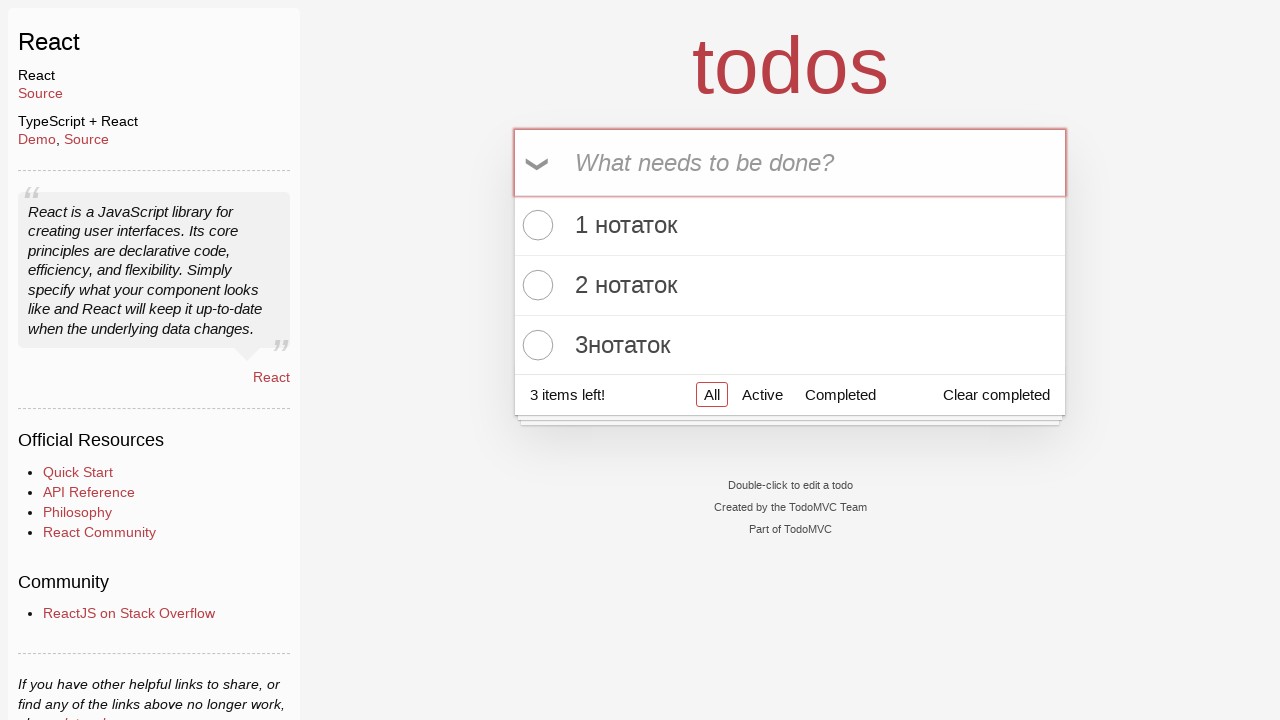

Filled text input with fourth todo item '4 нотаток' on internal:testid=[data-testid="text-input"s]
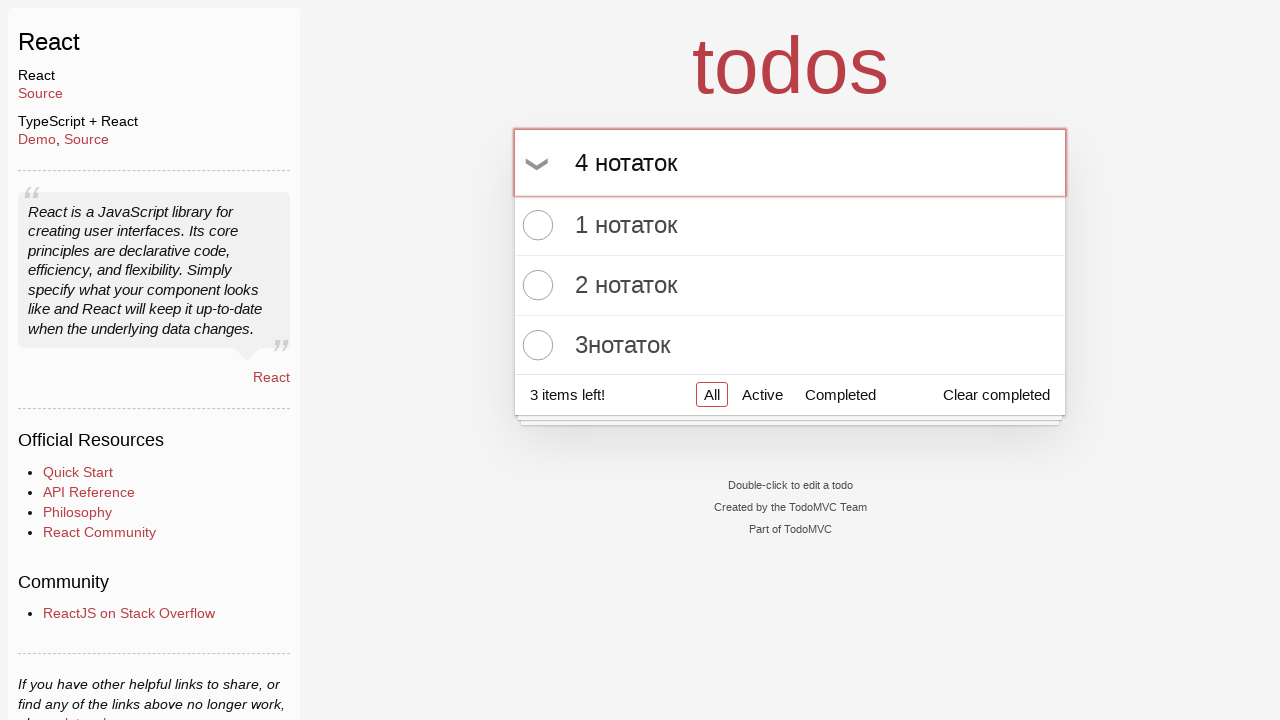

Pressed Enter to add fourth todo item on internal:testid=[data-testid="text-input"s]
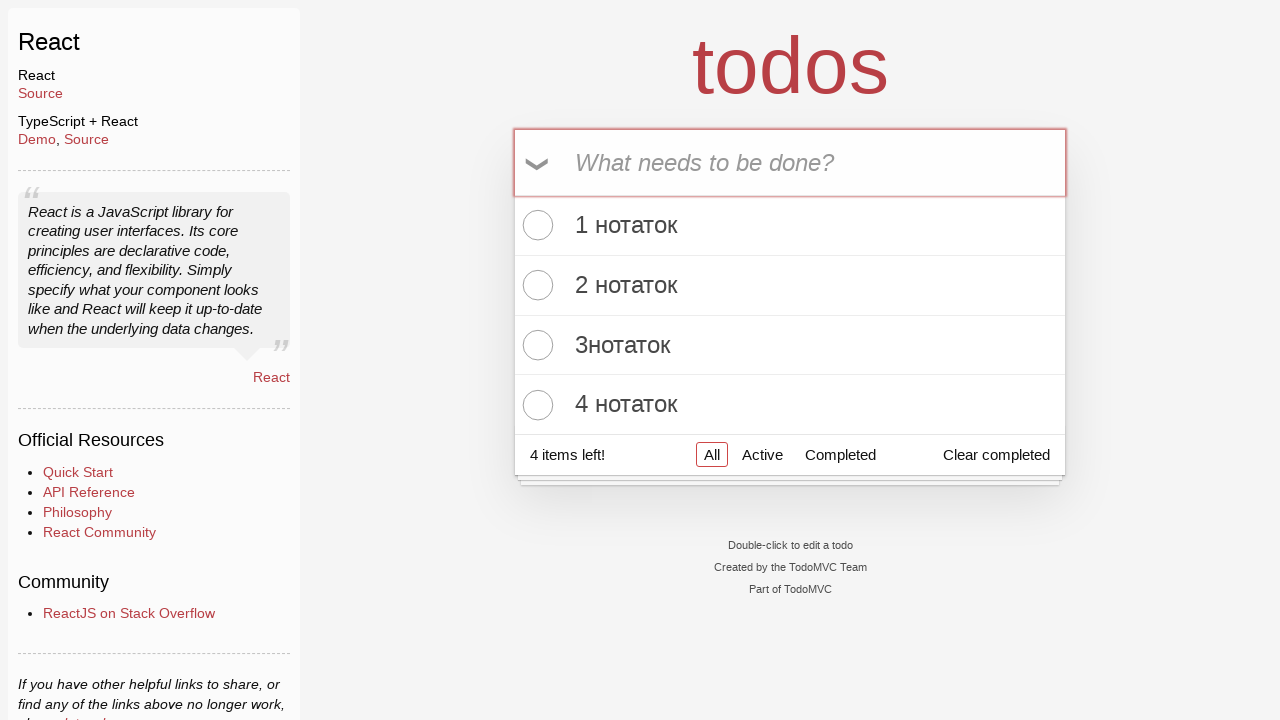

Marked second todo item '2 нотаток' as completed at (535, 285) on div >> internal:has-text="2 \u043d\u043e\u0442\u0430\u0442\u043e\u043a"i >> inte
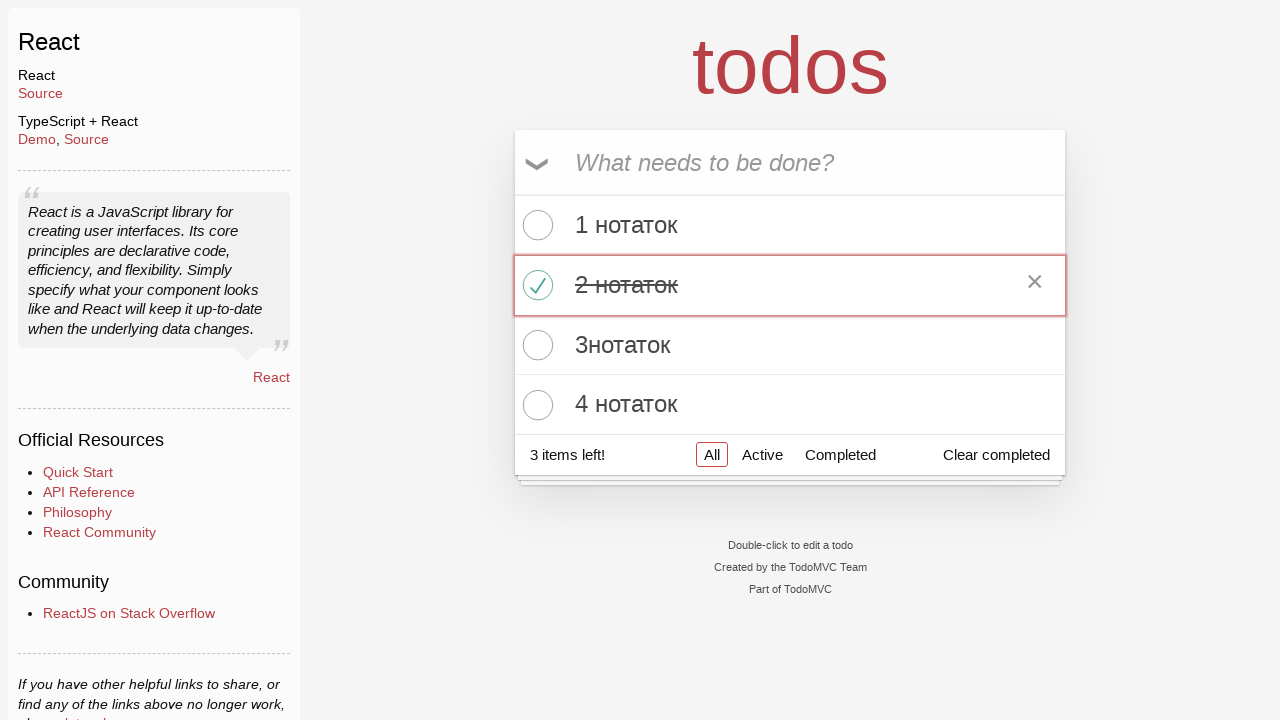

Marked third todo item '3нотаток' as completed at (535, 345) on div >> internal:has-text="3\u043d\u043e\u0442\u0430\u0442\u043e\u043a"i >> inter
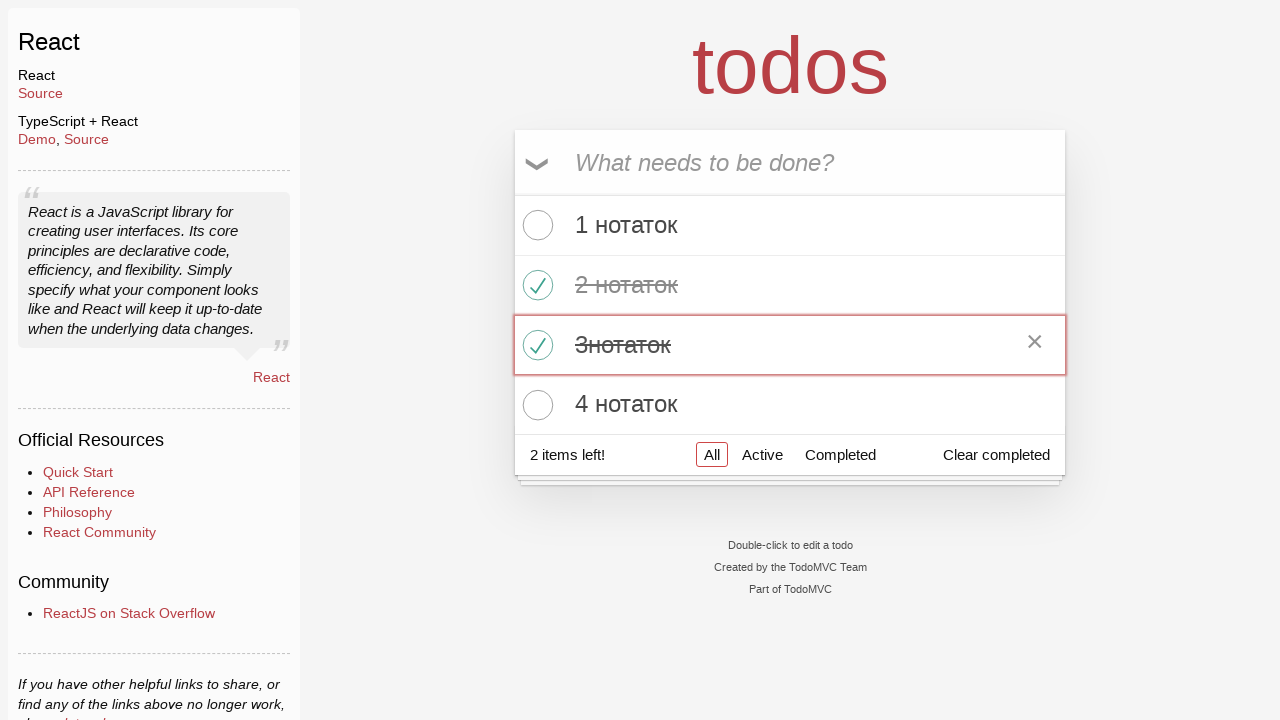

Clicked Completed filter to view completed items at (840, 455) on internal:role=link[name="Completed"i]
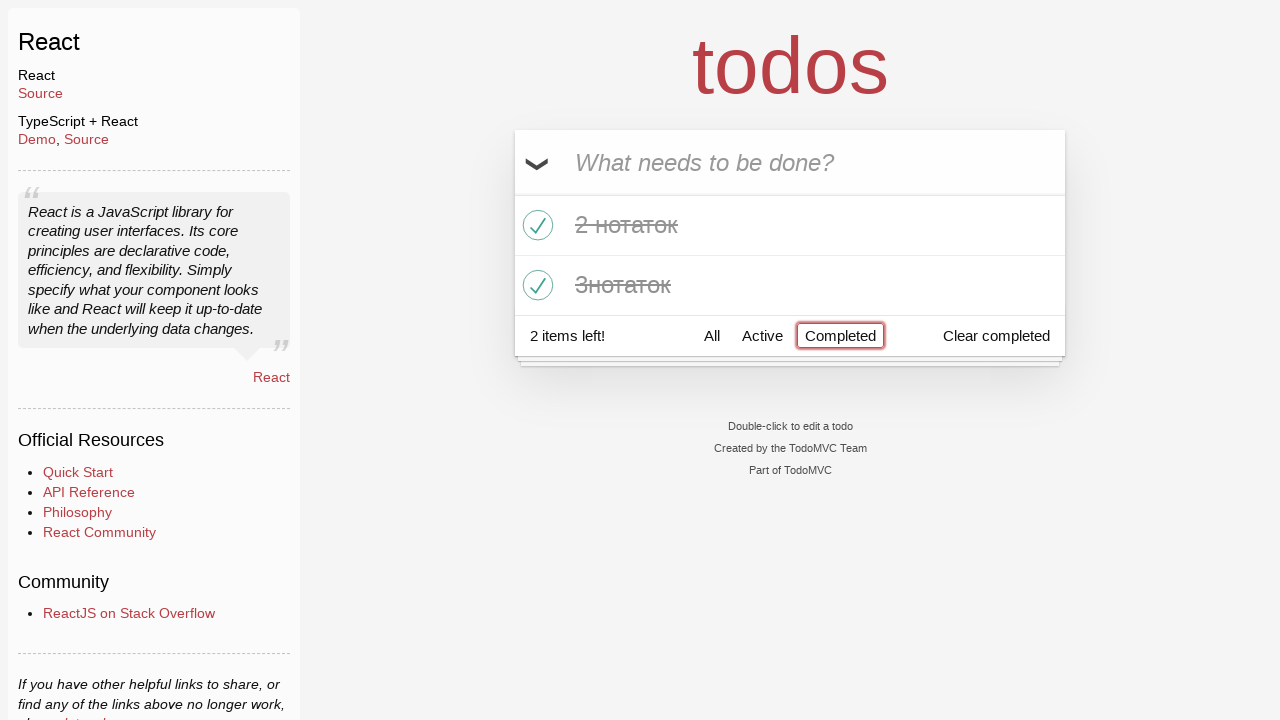

Clicked Active filter to view active items at (762, 335) on internal:role=link[name="Active"i]
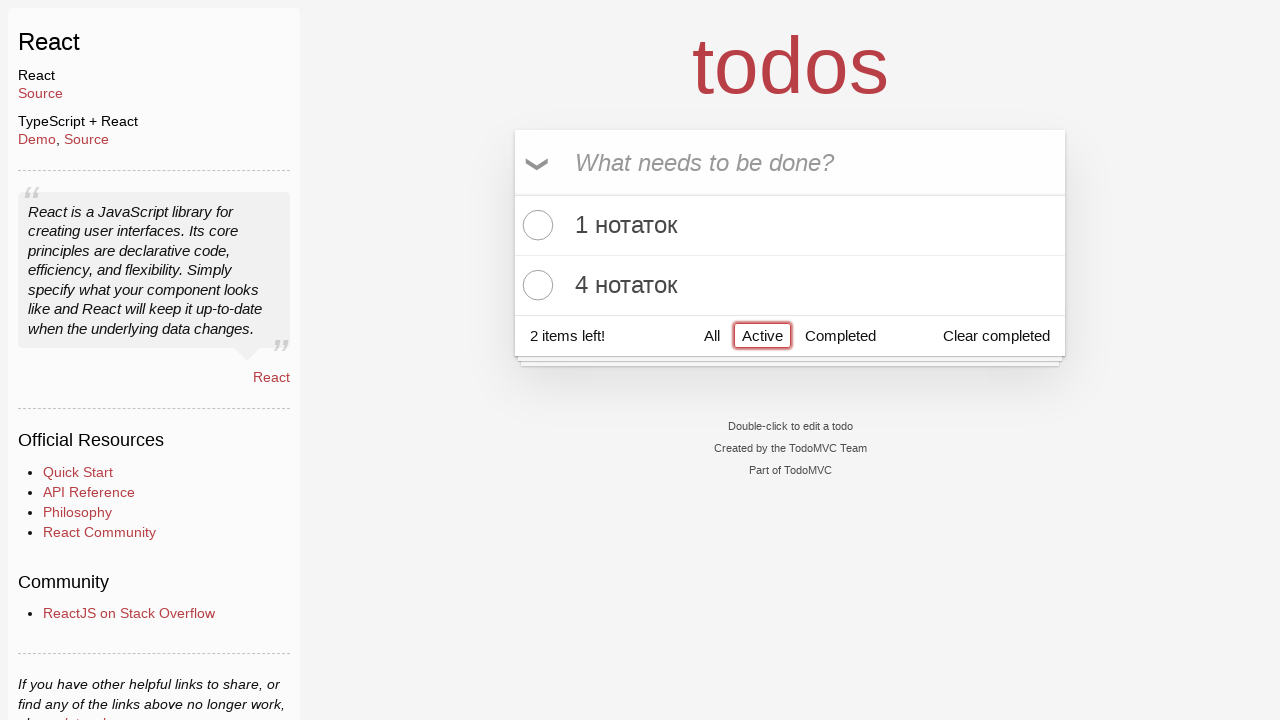

Clicked All filter to view all items at (712, 335) on internal:role=link[name="All"i]
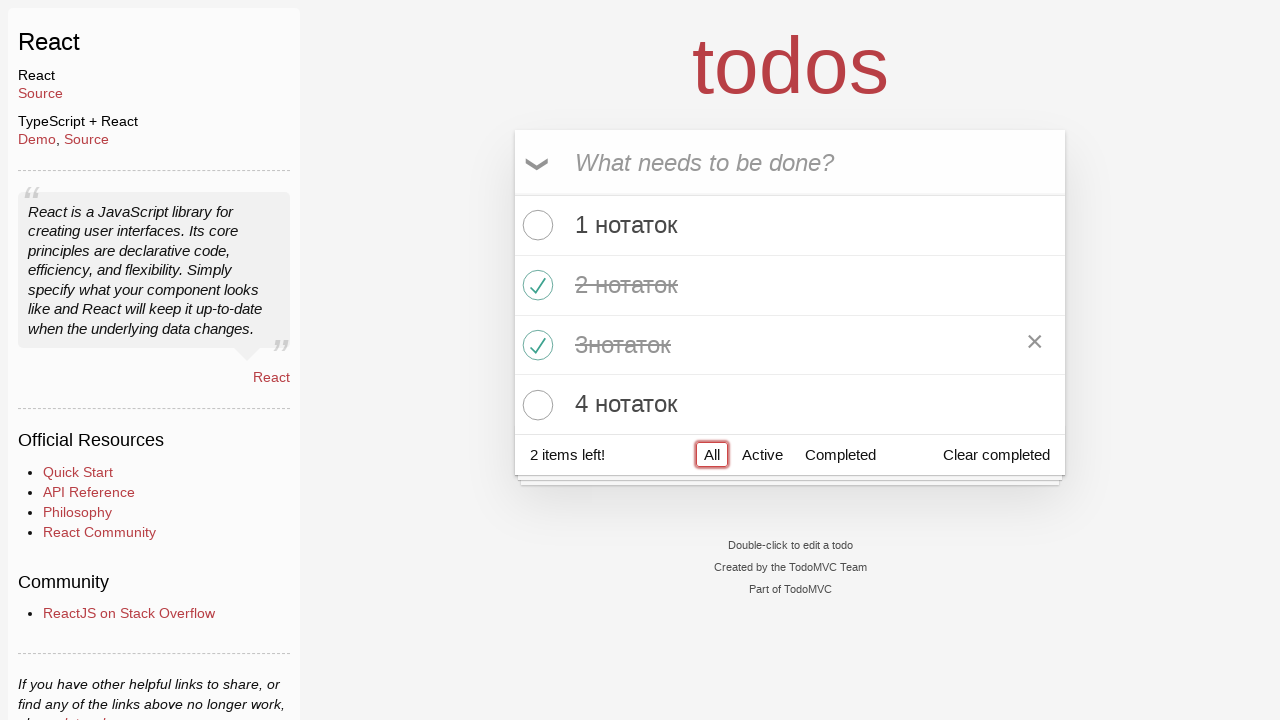

Clicked Clear completed button to remove completed items at (996, 455) on internal:role=button[name="Clear completed"i]
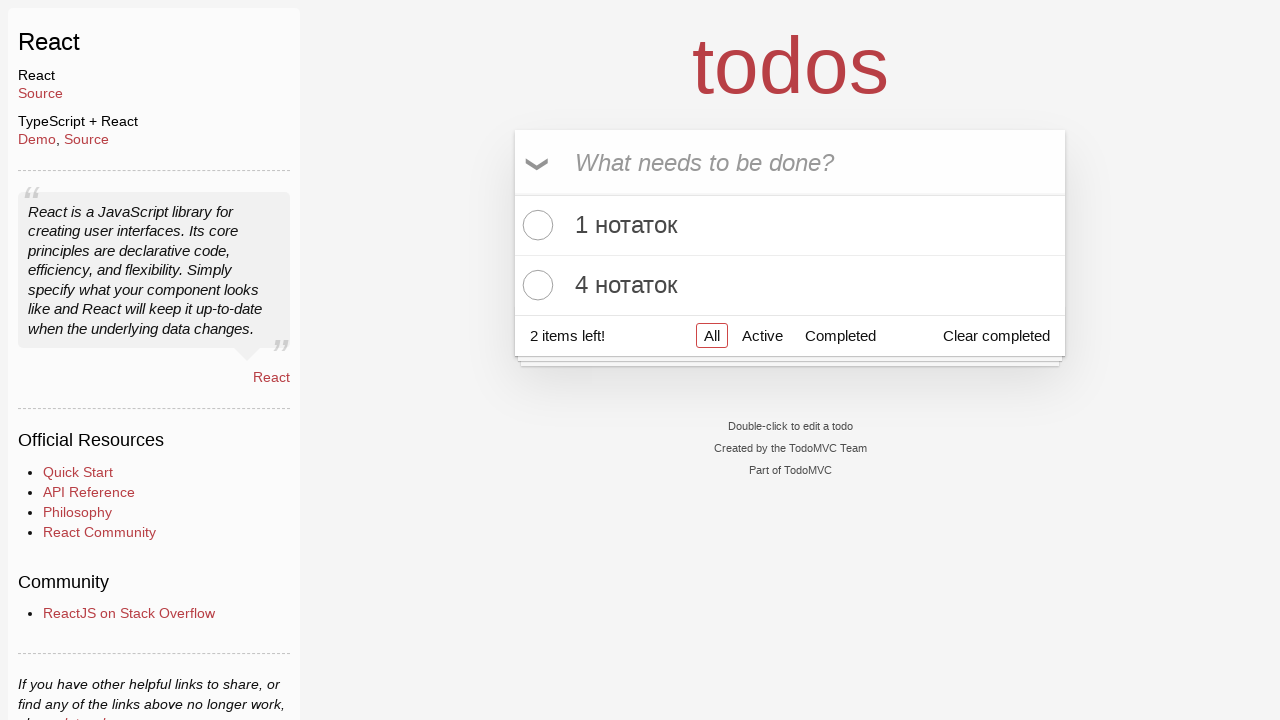

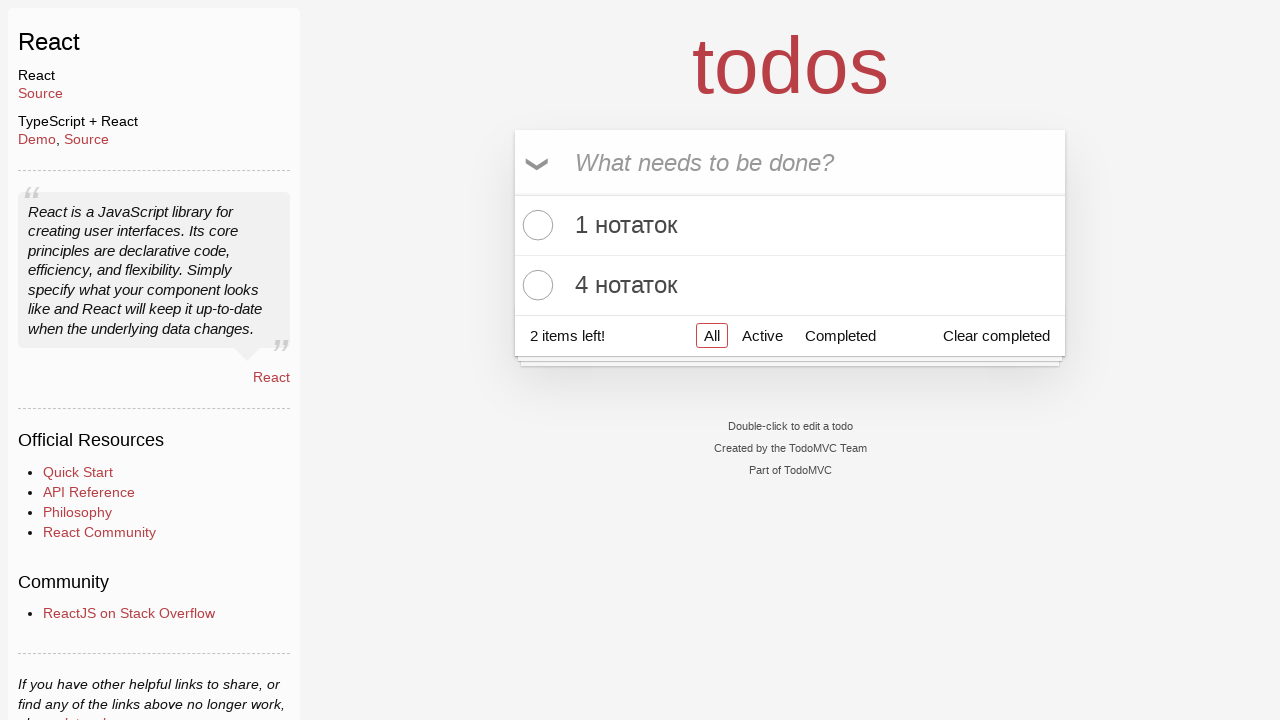